Tests the free trial signup form with a valid email address by filling the form and submitting

Starting URL: https://vwo.com/free-trial/

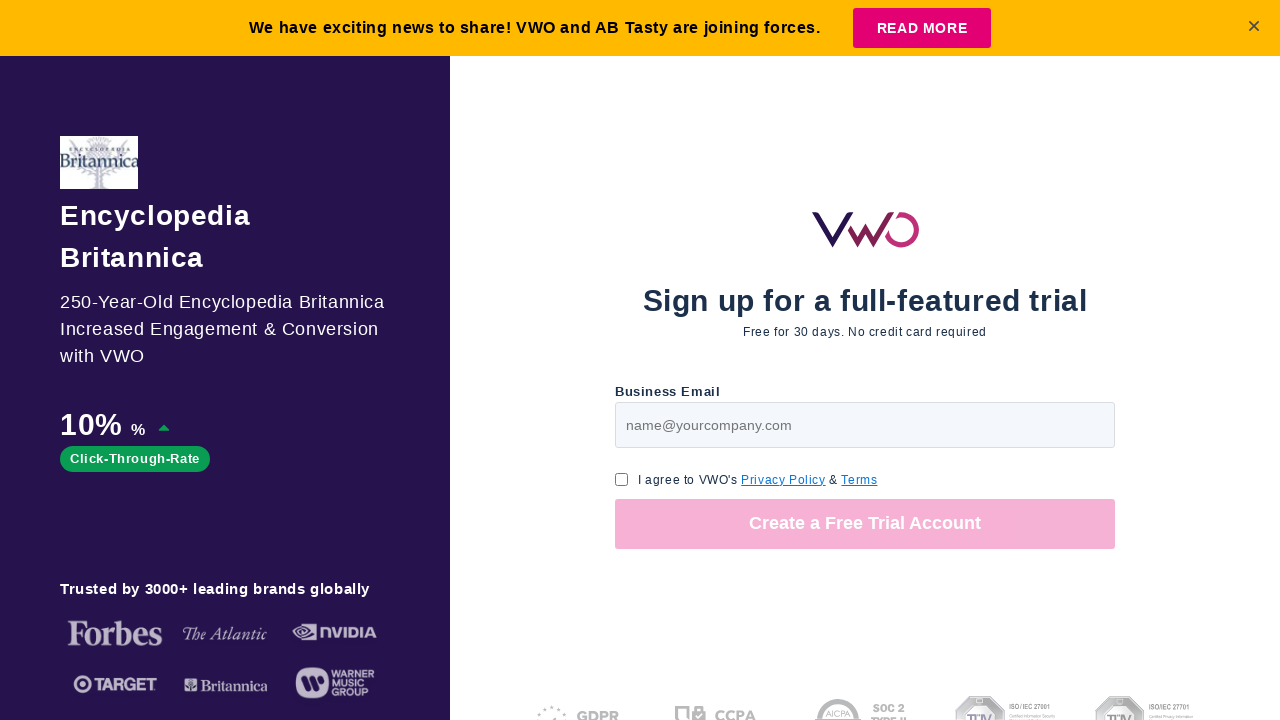

Filled email field with 'johndoe2024@example.com' on #page-v1-step1-email
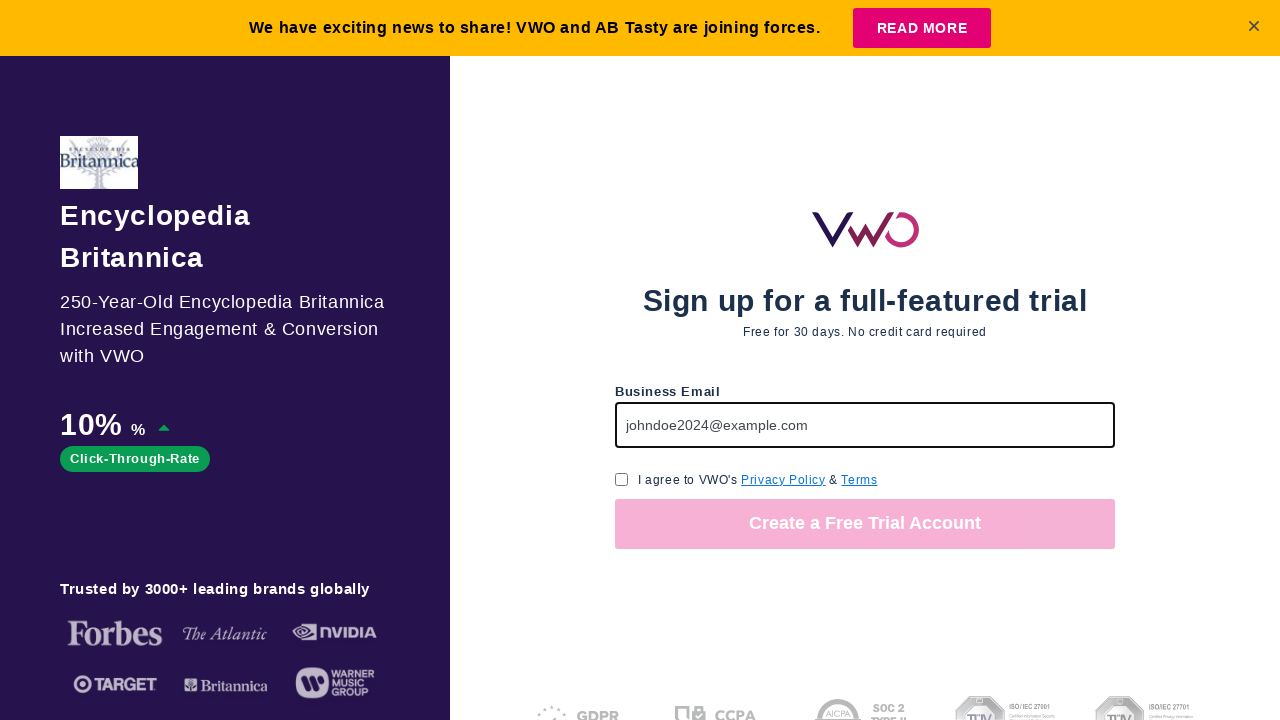

Clicked GDPR consent checkbox at (622, 479) on #page-free-trial-step1-cu-gdpr-consent-checkbox
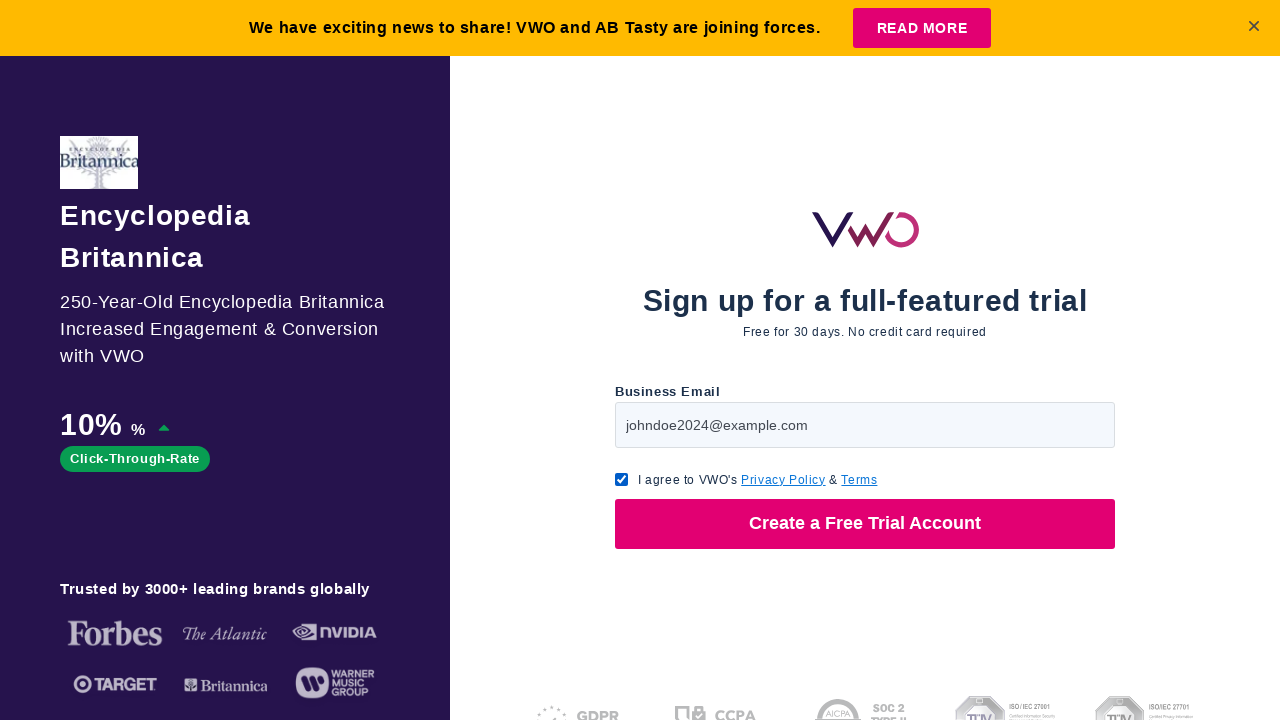

Clicked 'Create a Free Trial Account' button to submit form at (865, 524) on xpath=//button[text()='Create a Free Trial Account']
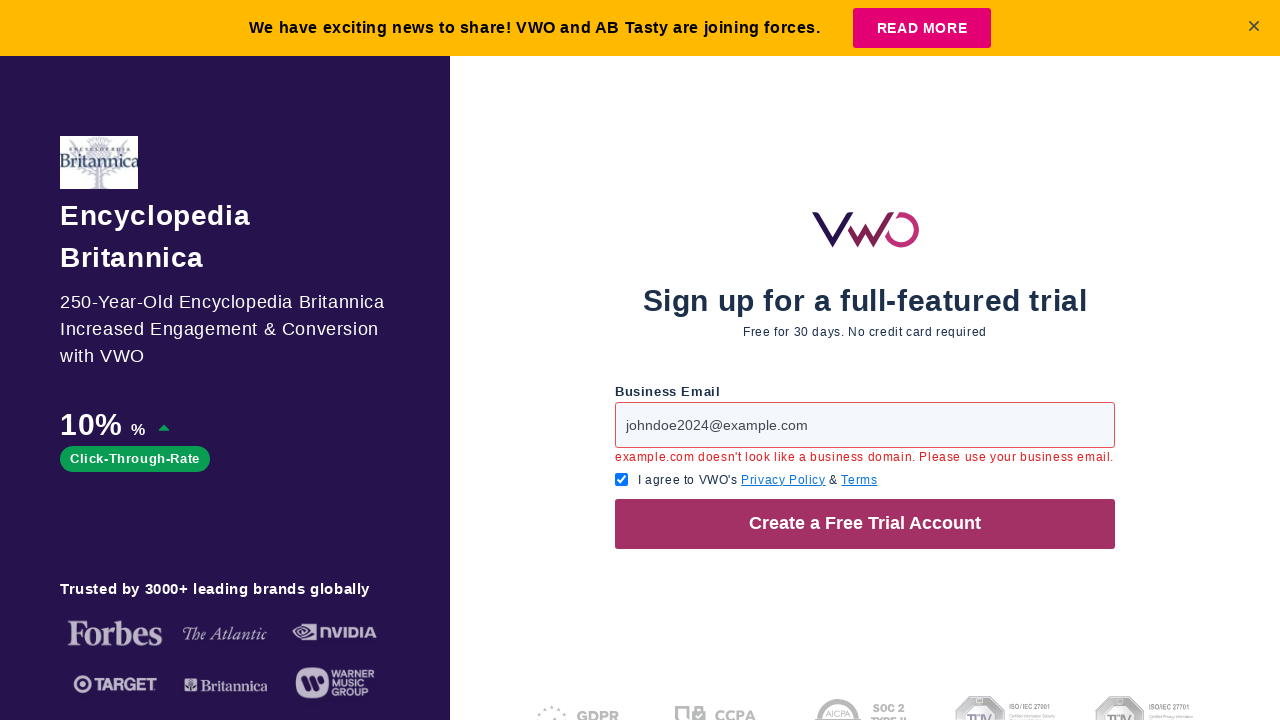

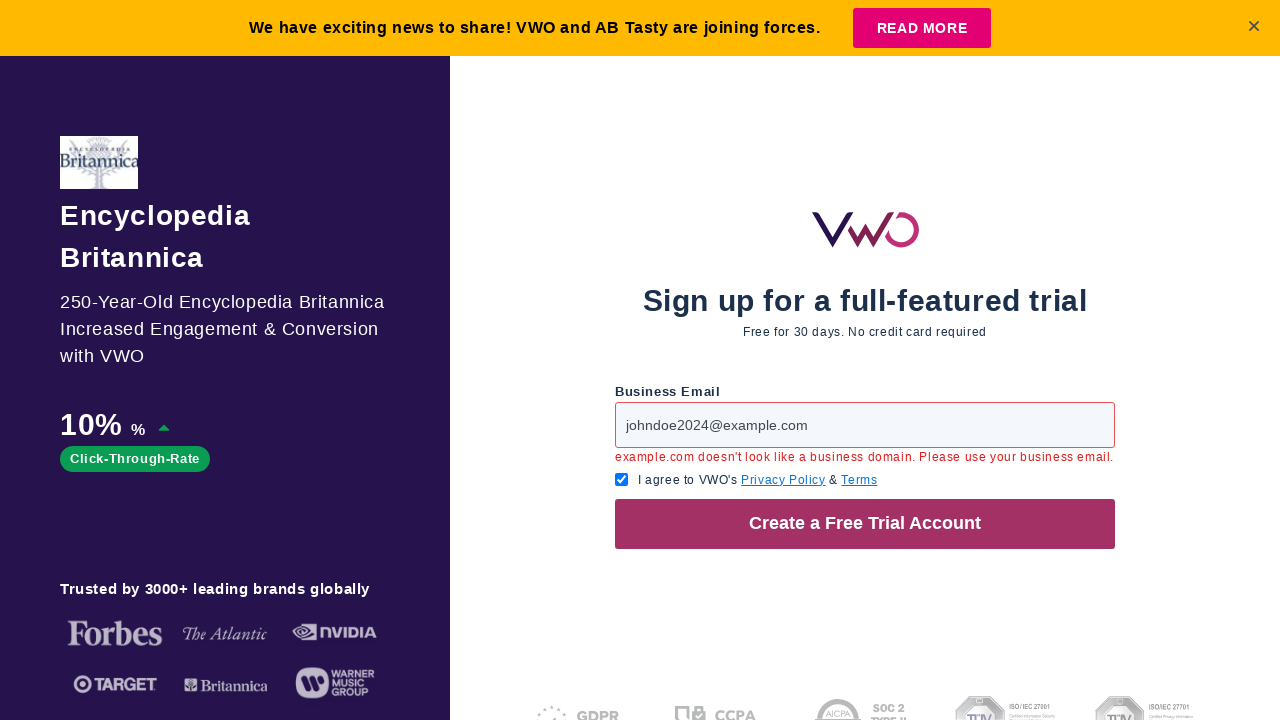